Navigates to the Interactions section and opens the Selectable page.

Starting URL: https://demoqa.com

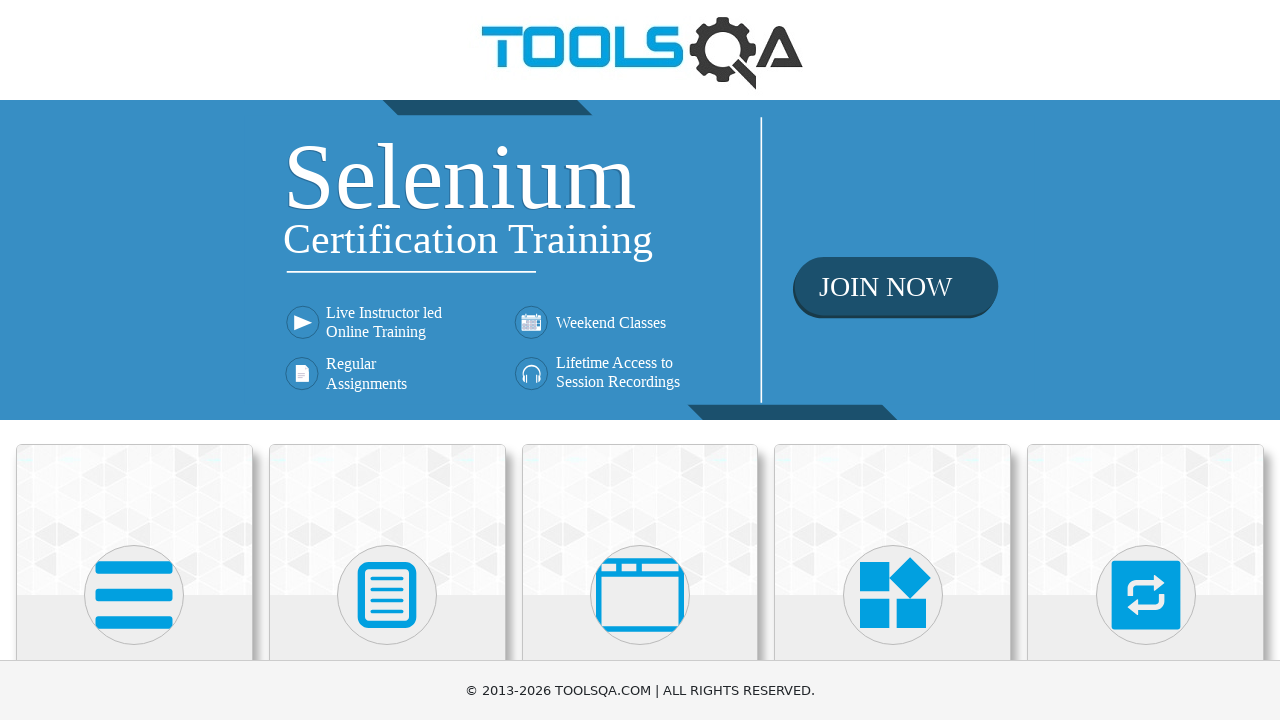

Clicked on 'Interactions' category at (1146, 360) on xpath=//*[@class='category-cards']//following::div[@class='card-body']//h5[conta
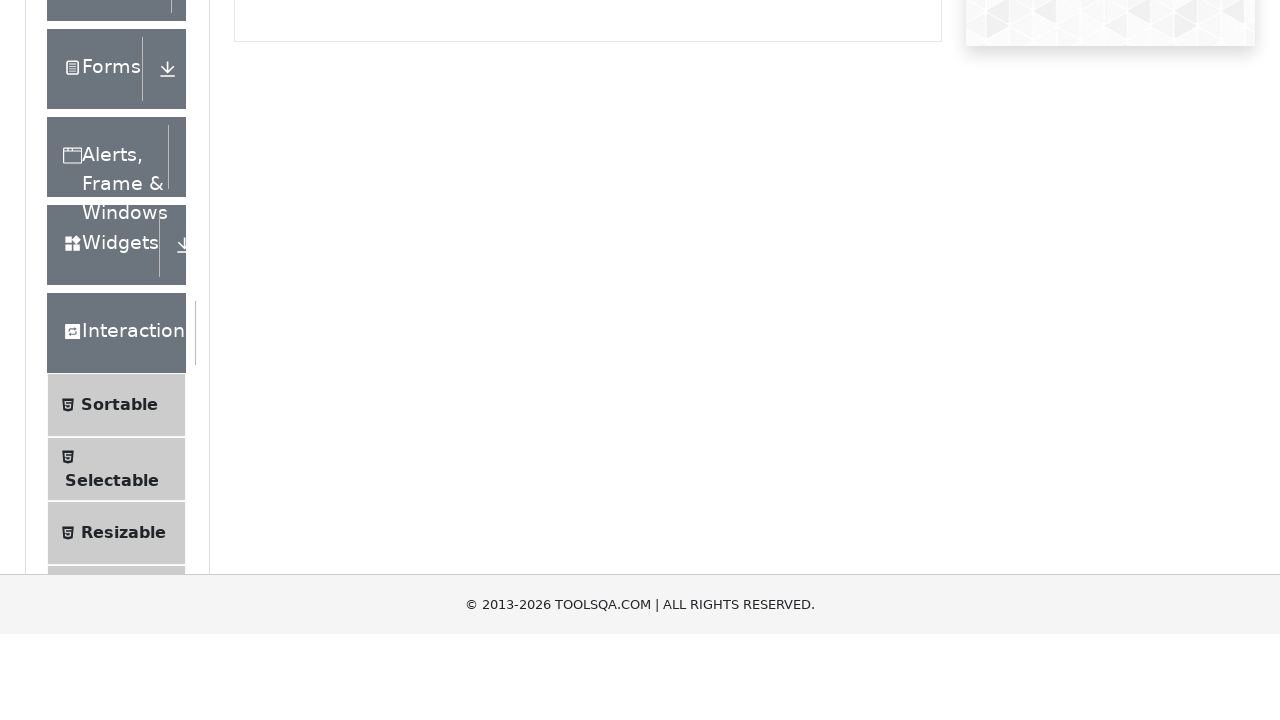

Clicked on 'Selectable' menu item to open the Selectable page at (112, 360) on xpath=//*[@class='accordion']//div[@class='element-group']//following::span[@cla
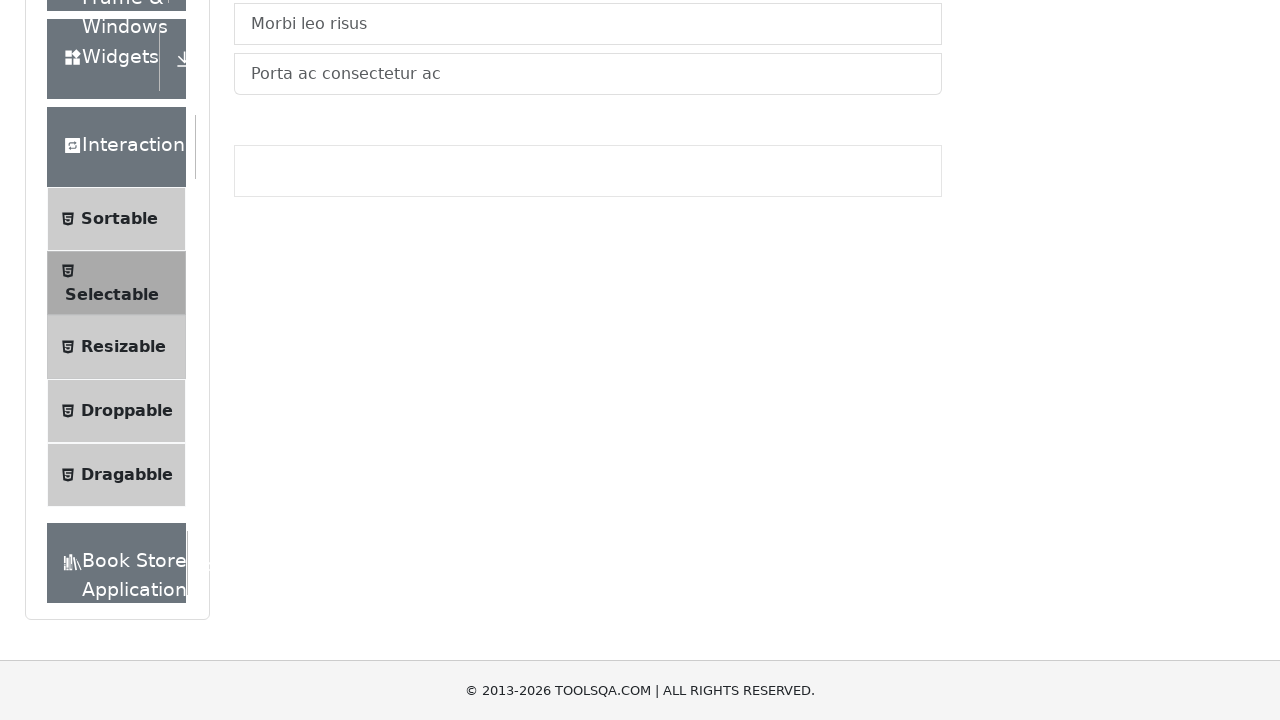

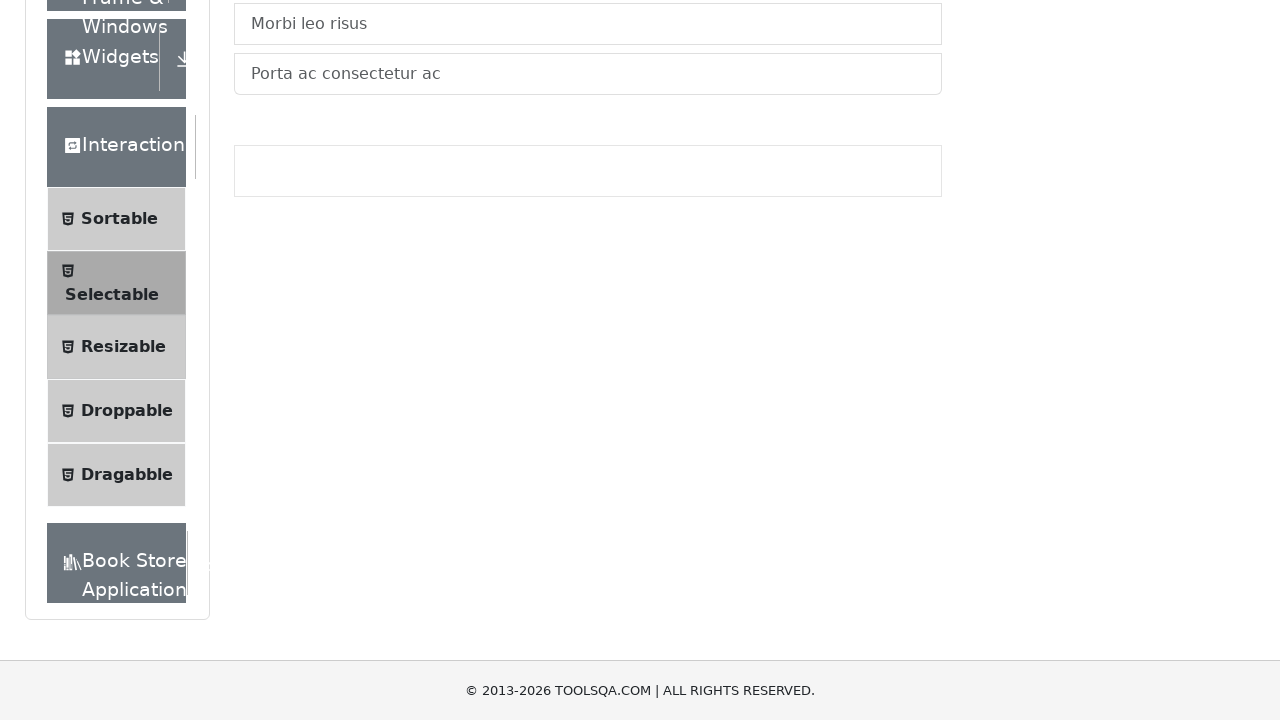